Tests browser window handling by opening a new tab, switching to it, and verifying content in the new tab

Starting URL: https://demoqa.com/browser-windows

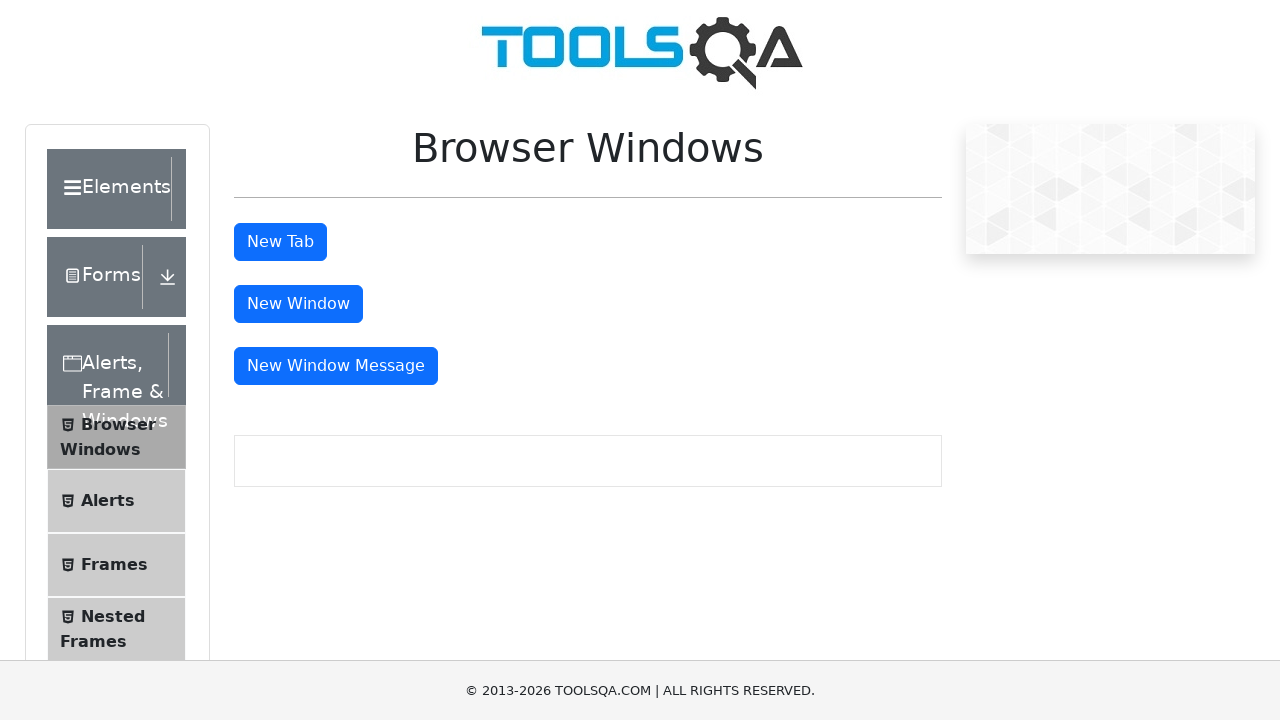

Clicked tab button to open new tab at (280, 242) on #tabButton
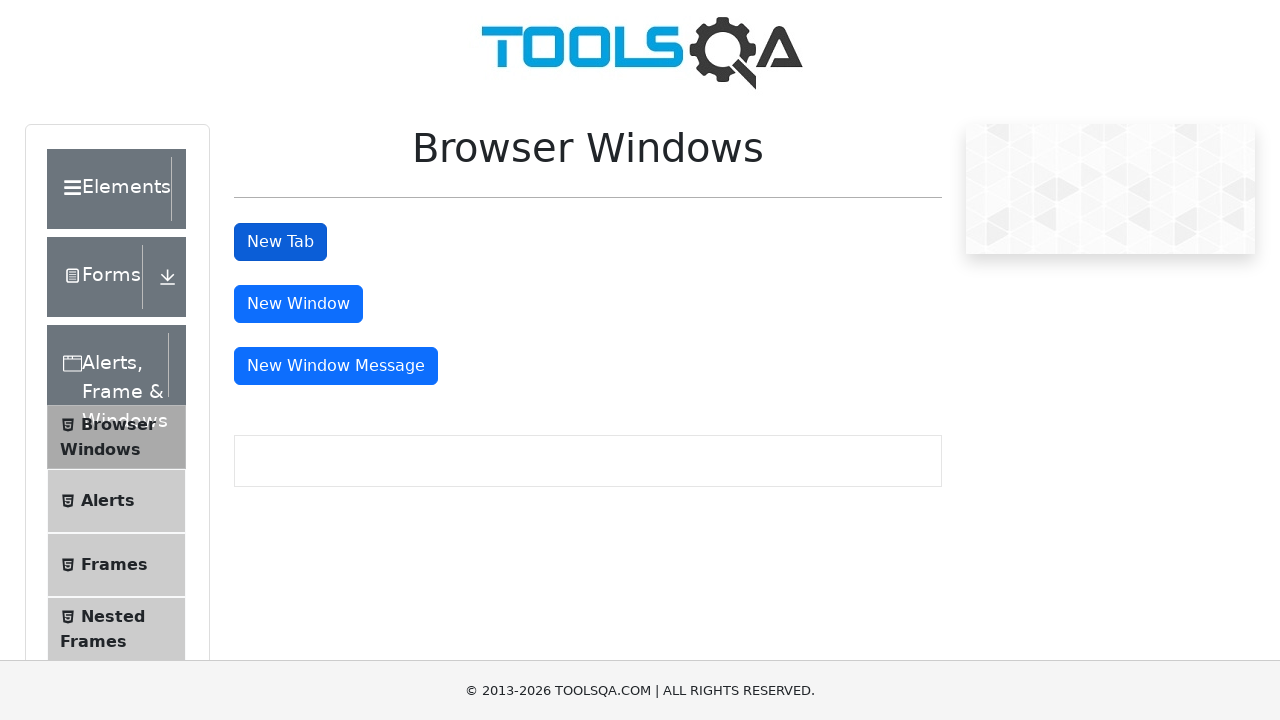

Waited for new tab to open and captured it at (280, 242) on #tabButton
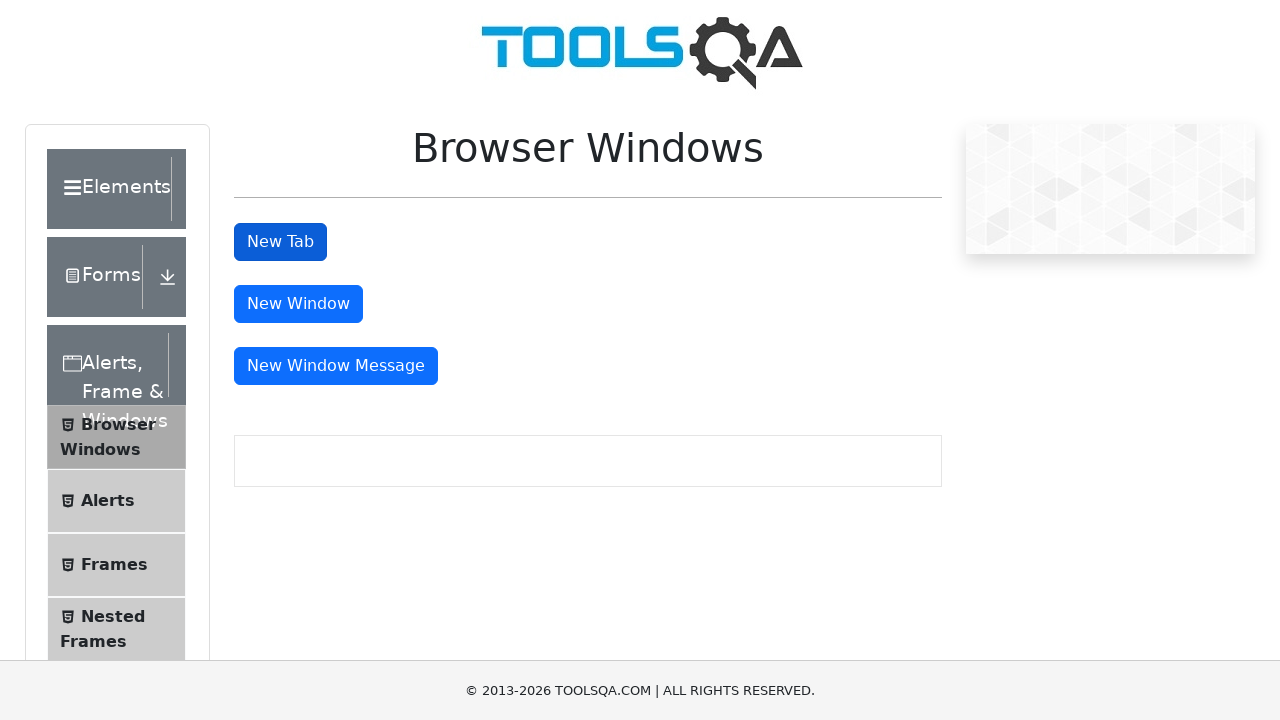

Switched context to new tab
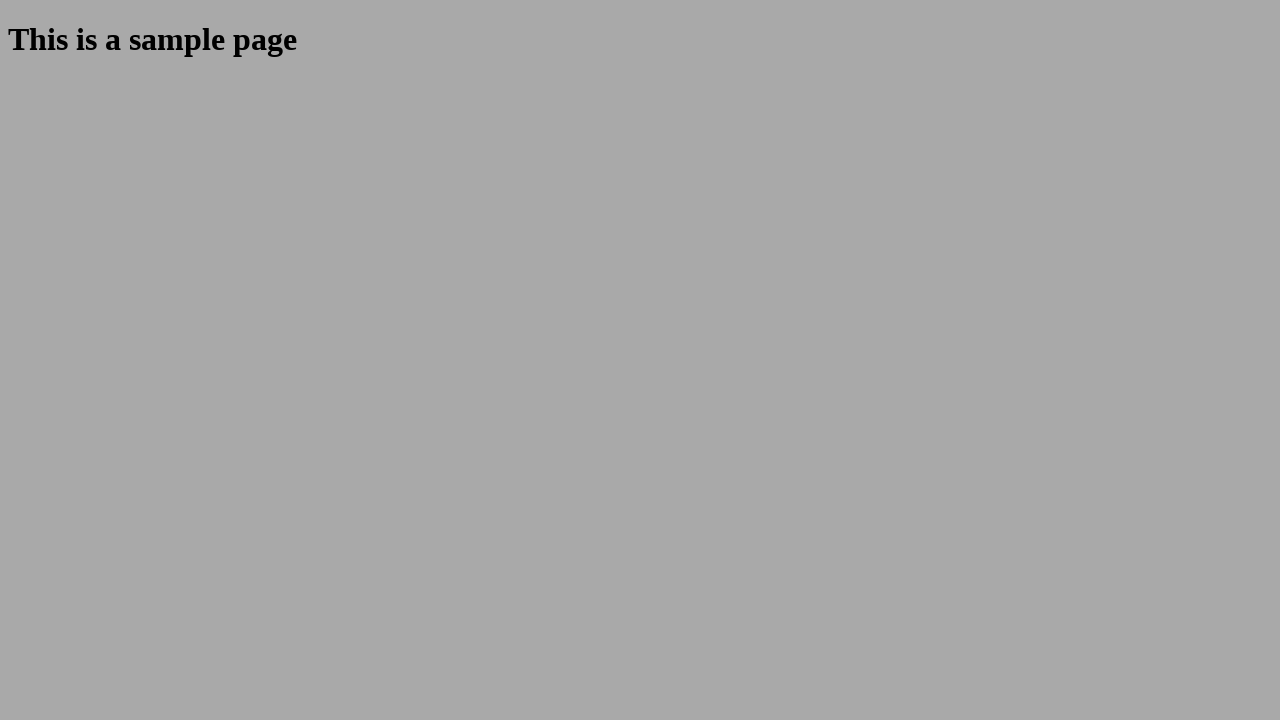

Waited for sample heading to load in new tab
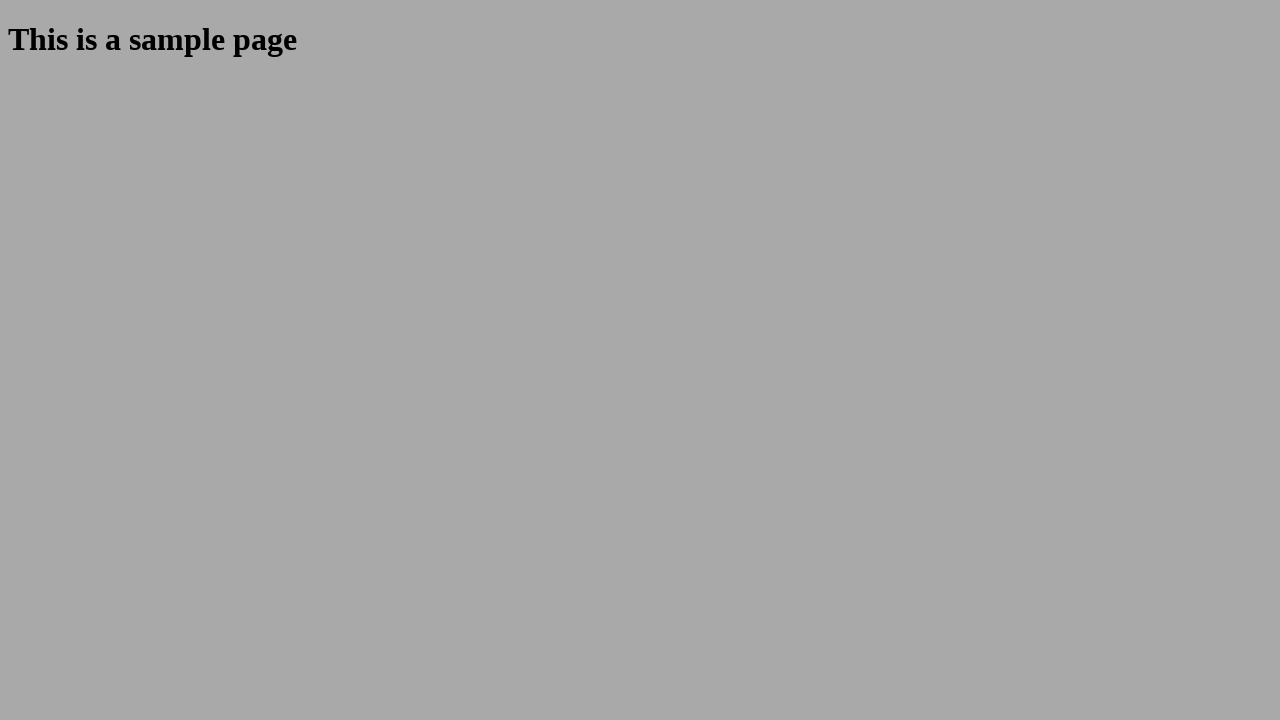

Retrieved heading text from new tab: 'This is a sample page'
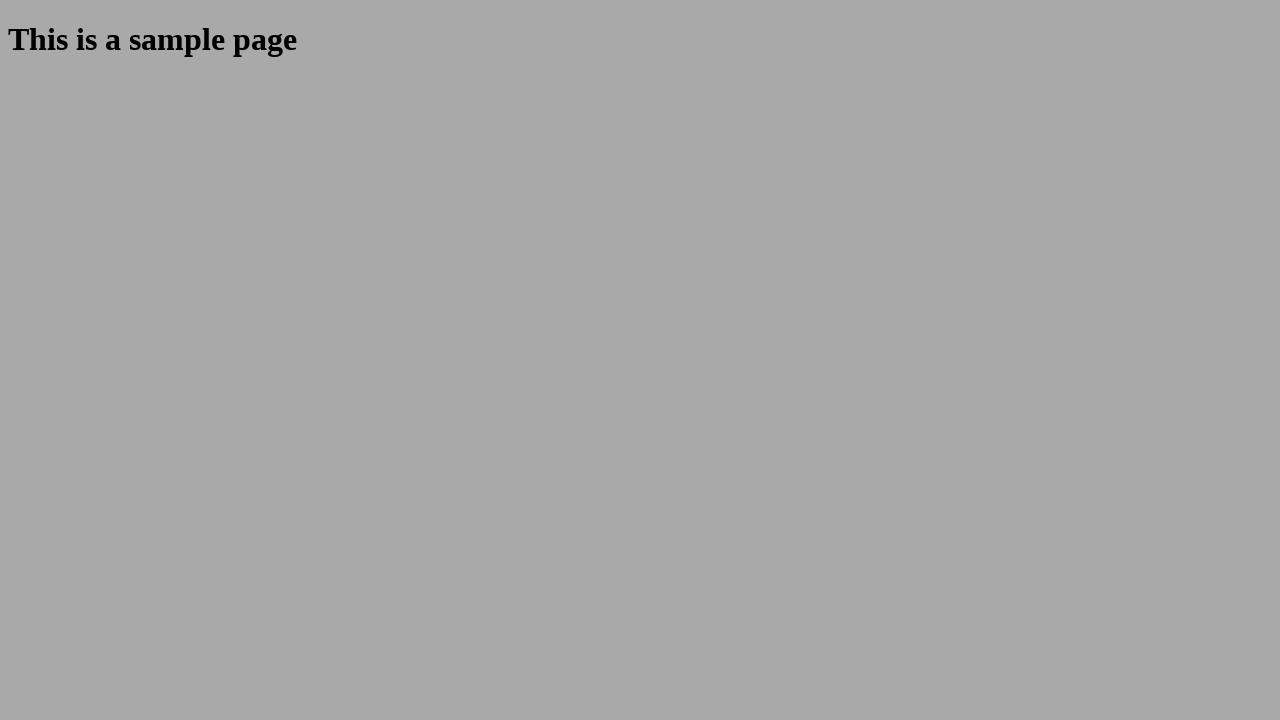

Printed heading text: 'This is a sample page'
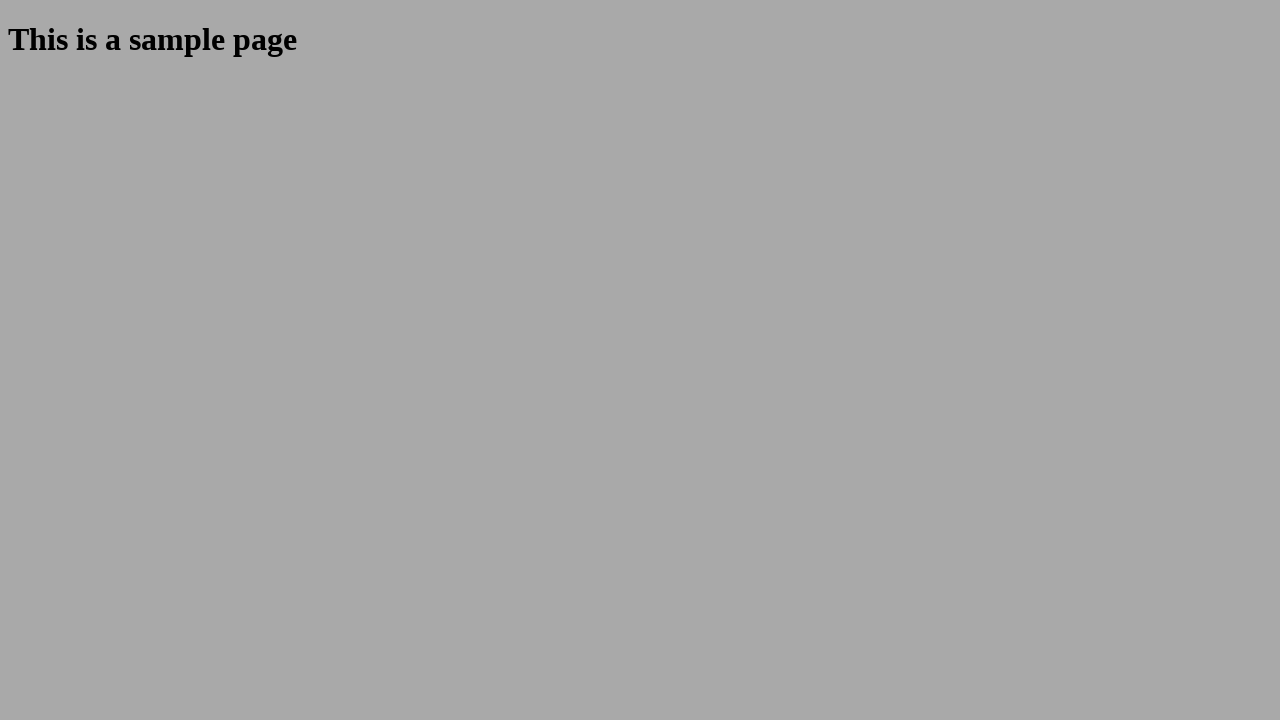

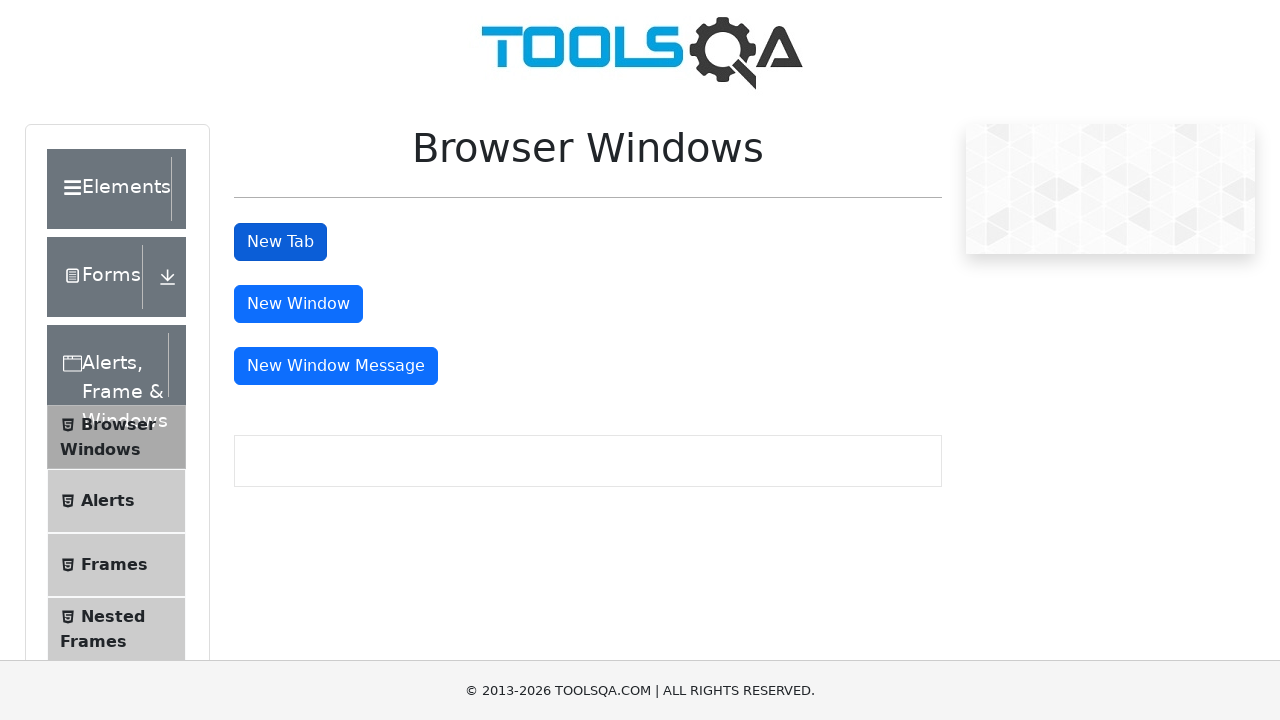